Tests the age form by entering a name and age, submitting, and verifying the result message

Starting URL: https://kristinek.github.io/site/examples/age

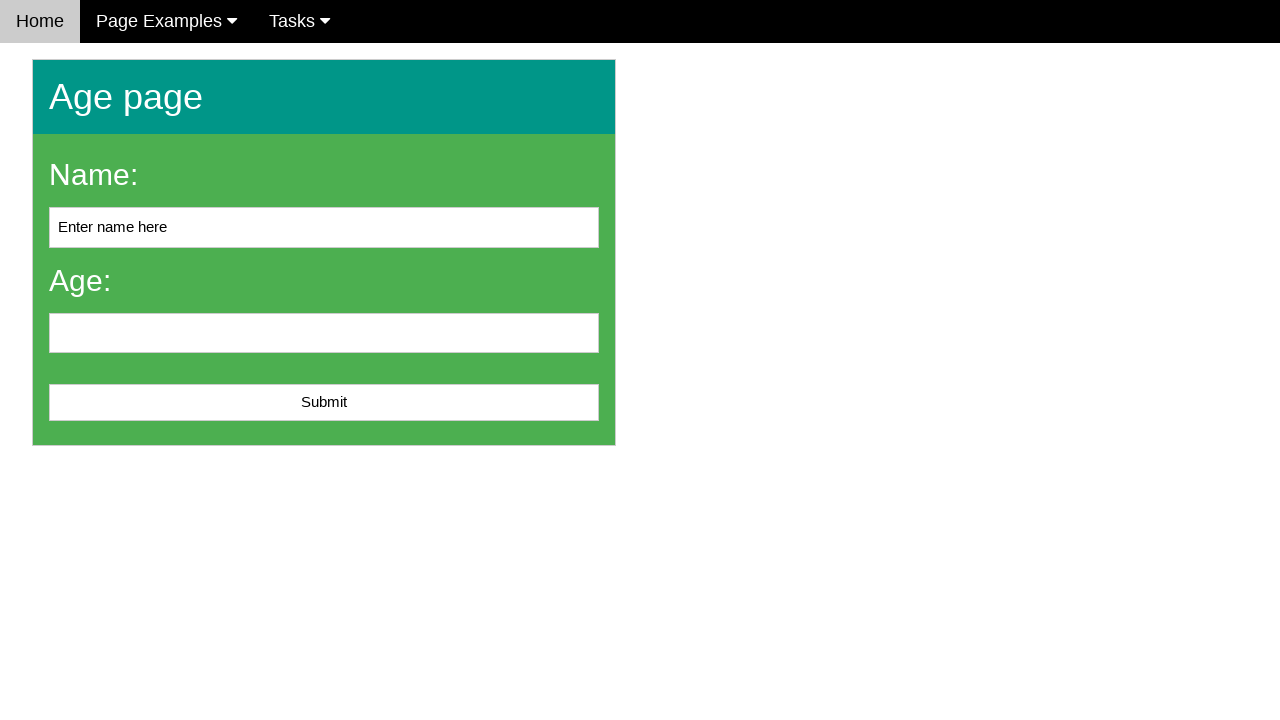

Cleared the name input field on #name
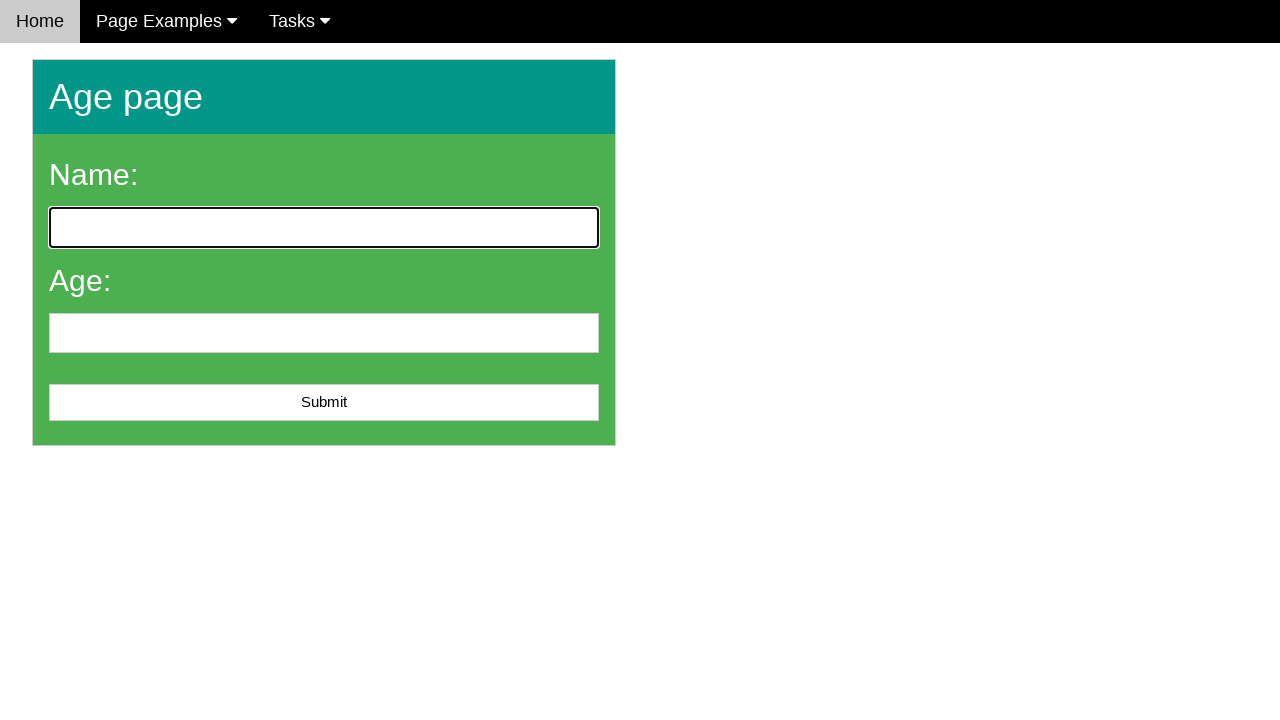

Filled name field with 'Michael' on #name
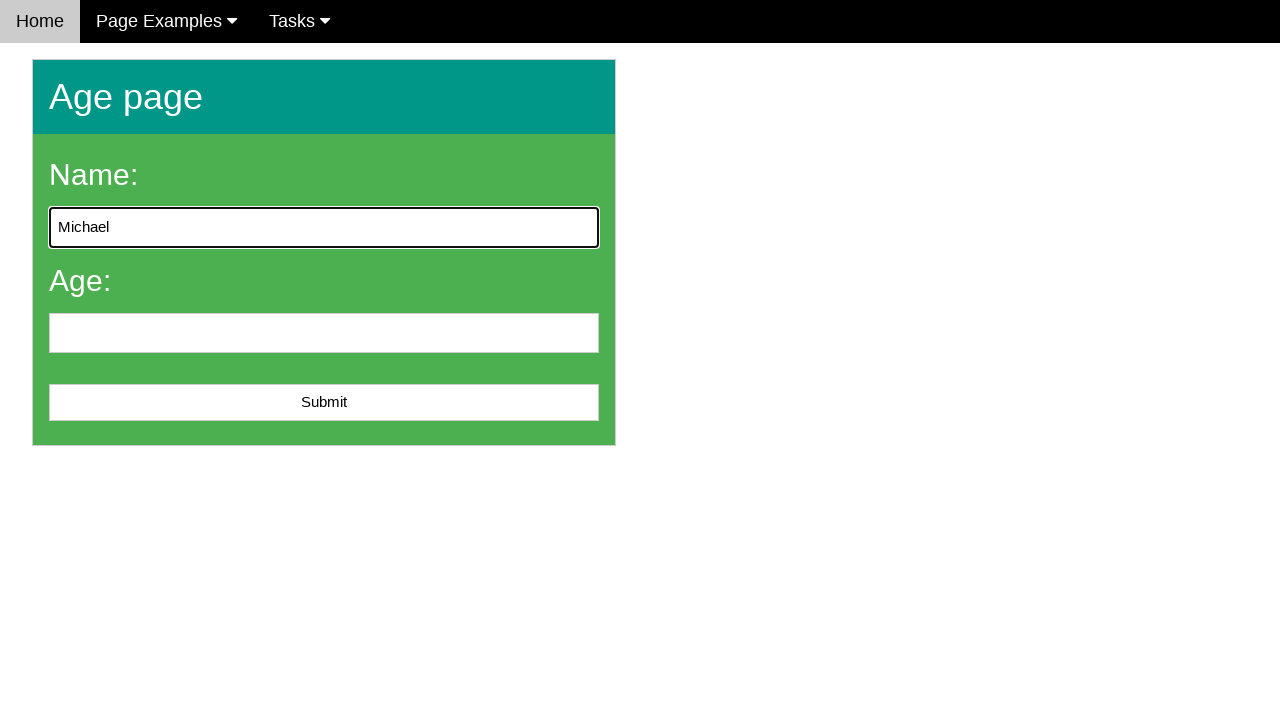

Filled age field with '28' on #age
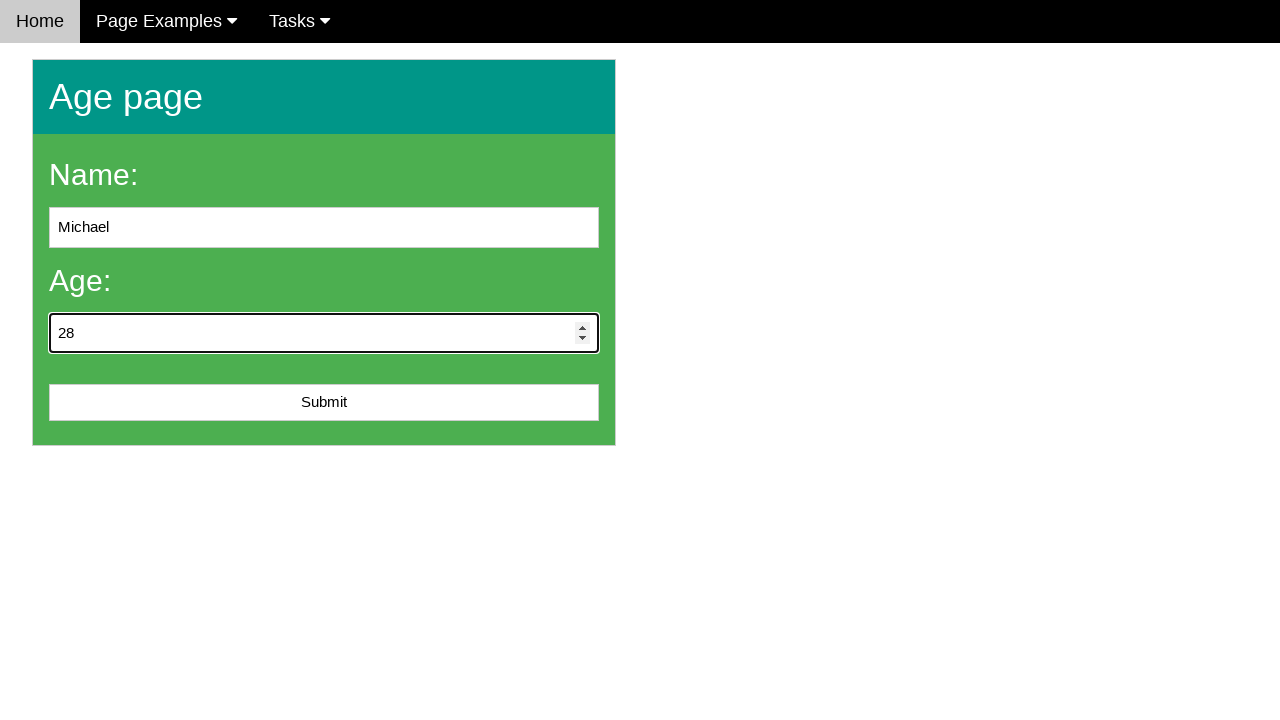

Clicked submit button at (324, 403) on #submit
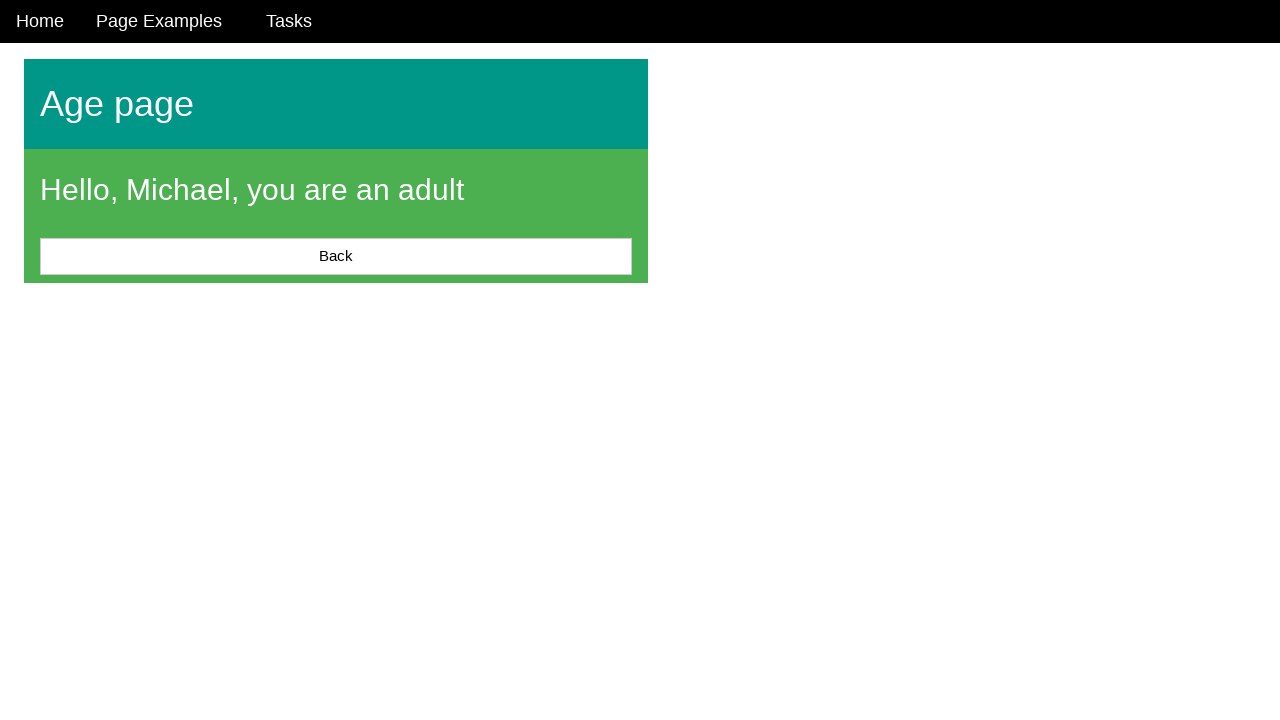

Located the message element
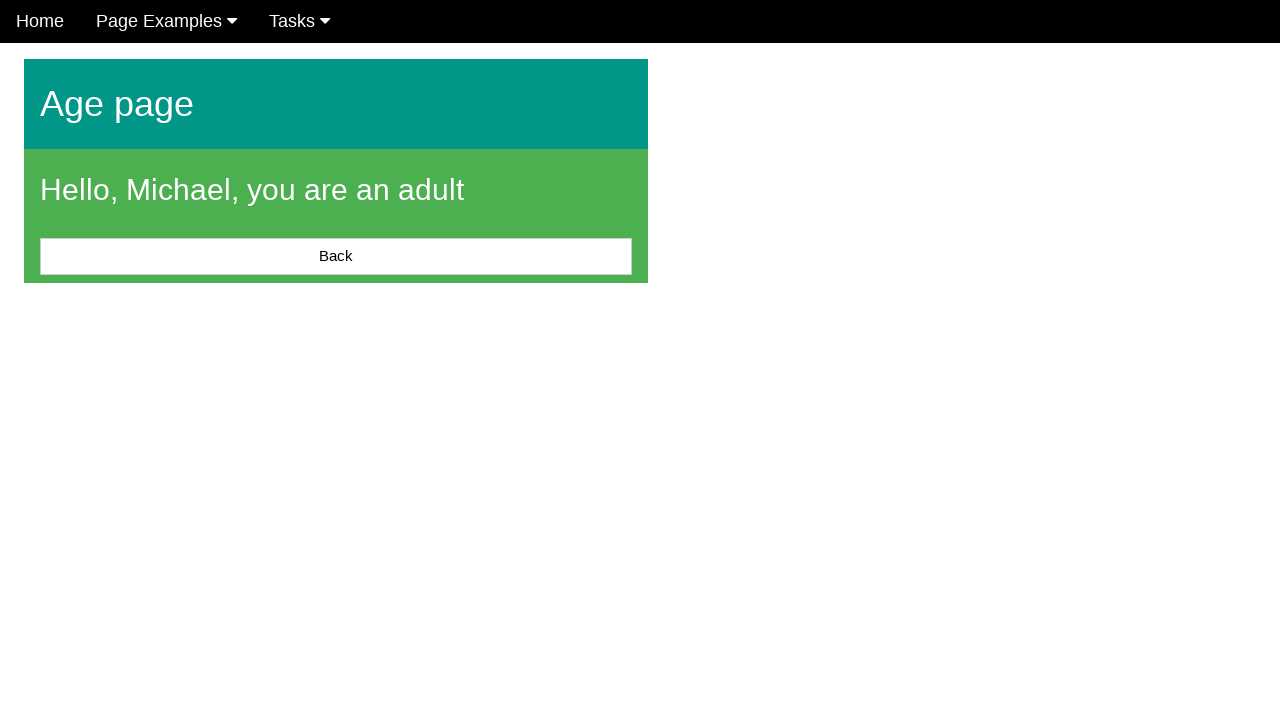

Result message appeared on the page
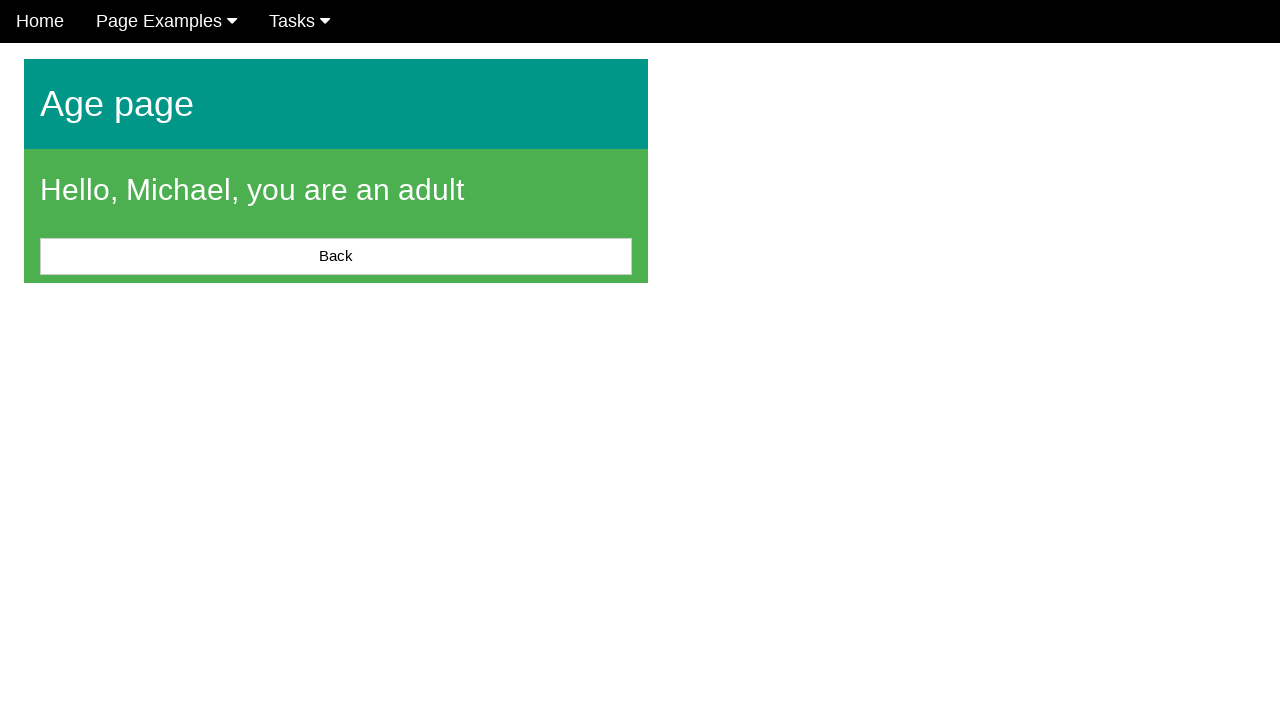

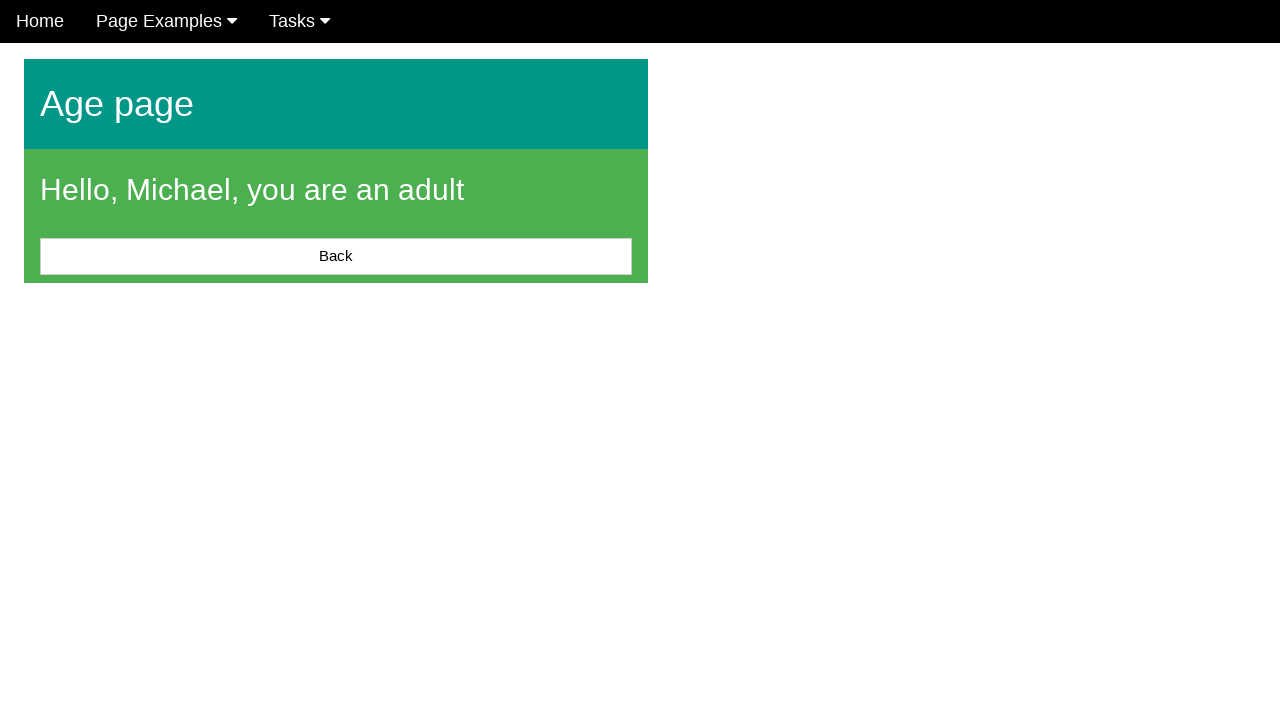